Tests scrolling functionality on a practice automation page, including scrolling the main window, a fixed table, and content within an iframe

Starting URL: https://rahulshettyacademy.com/AutomationPractice/

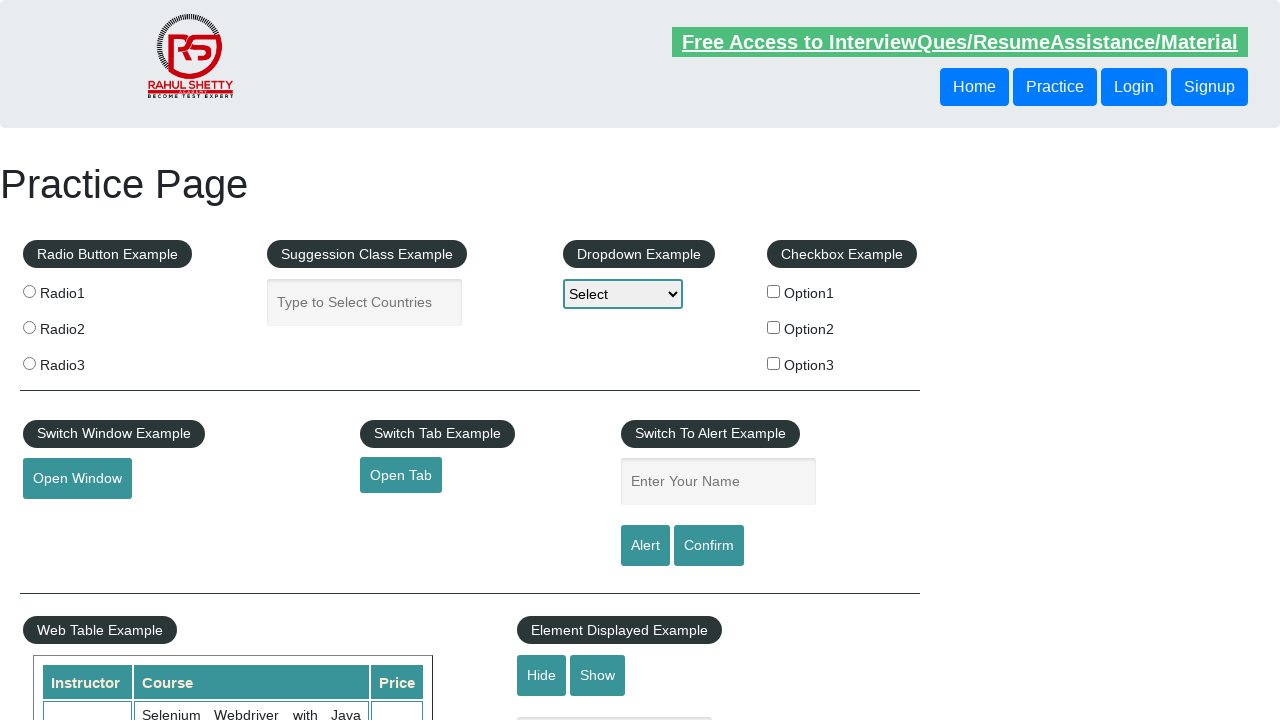

Scrolled main window down by 1500 pixels
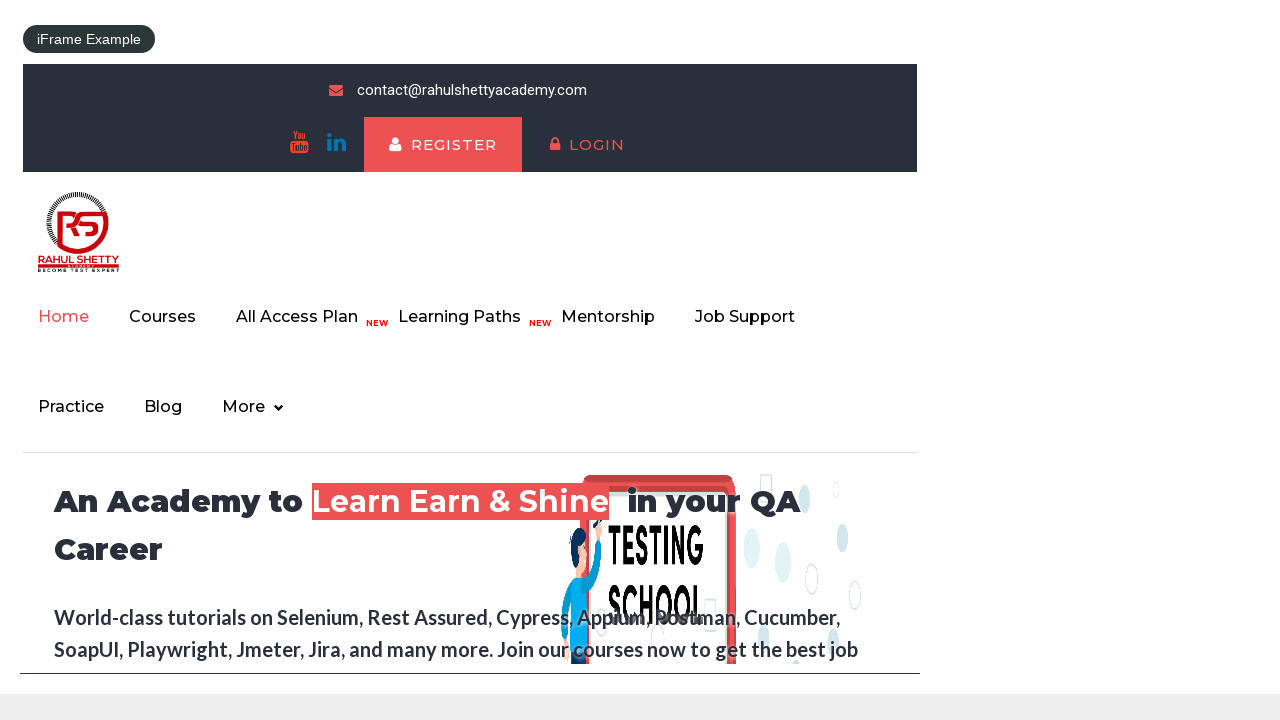

Scrolled fixed table element to top position 100
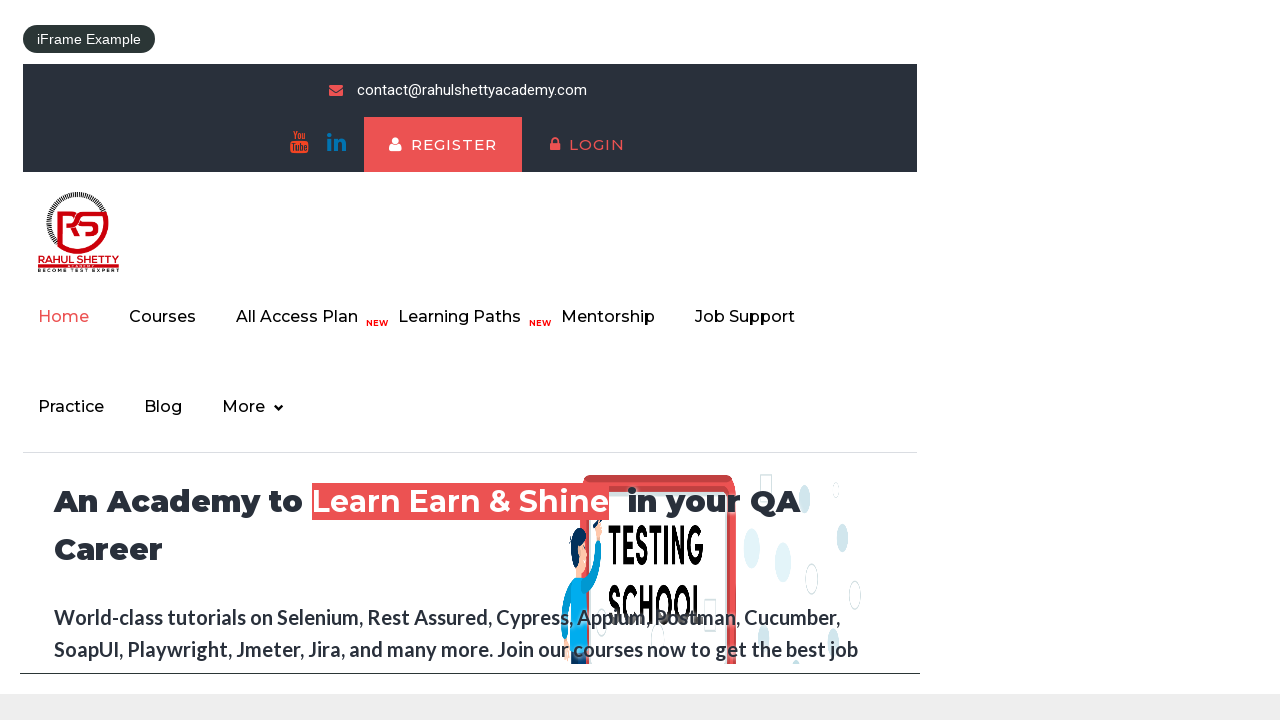

Scrolled content within iframe down by 3000 pixels
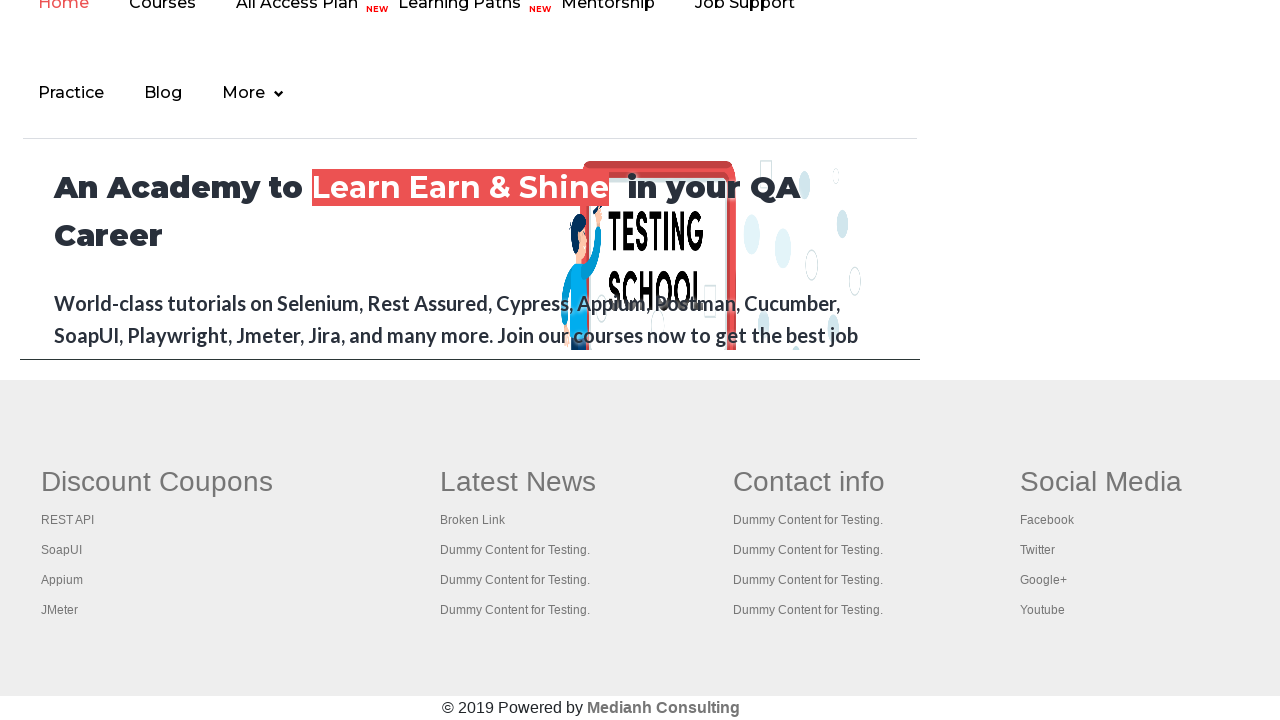

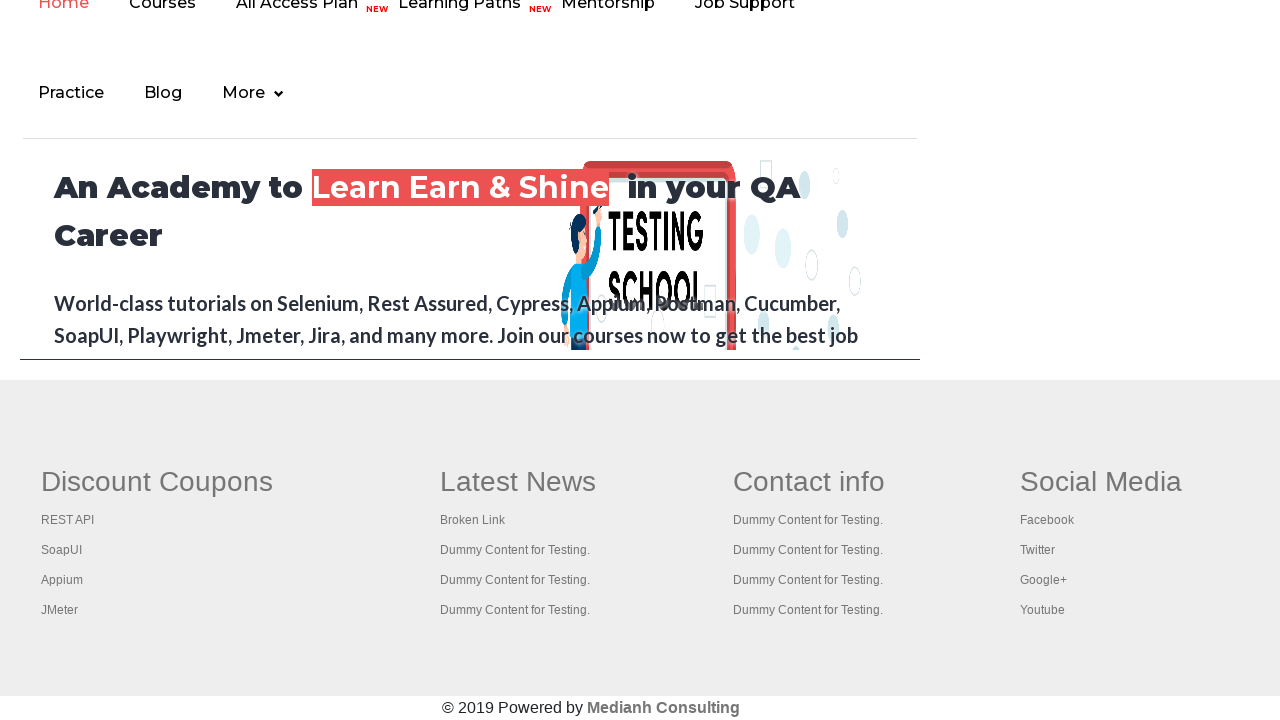